Tests the Saucedemo website by logging in with demo credentials, verifying successful login, opening the menu, and logging out

Starting URL: https://www.saucedemo.com/

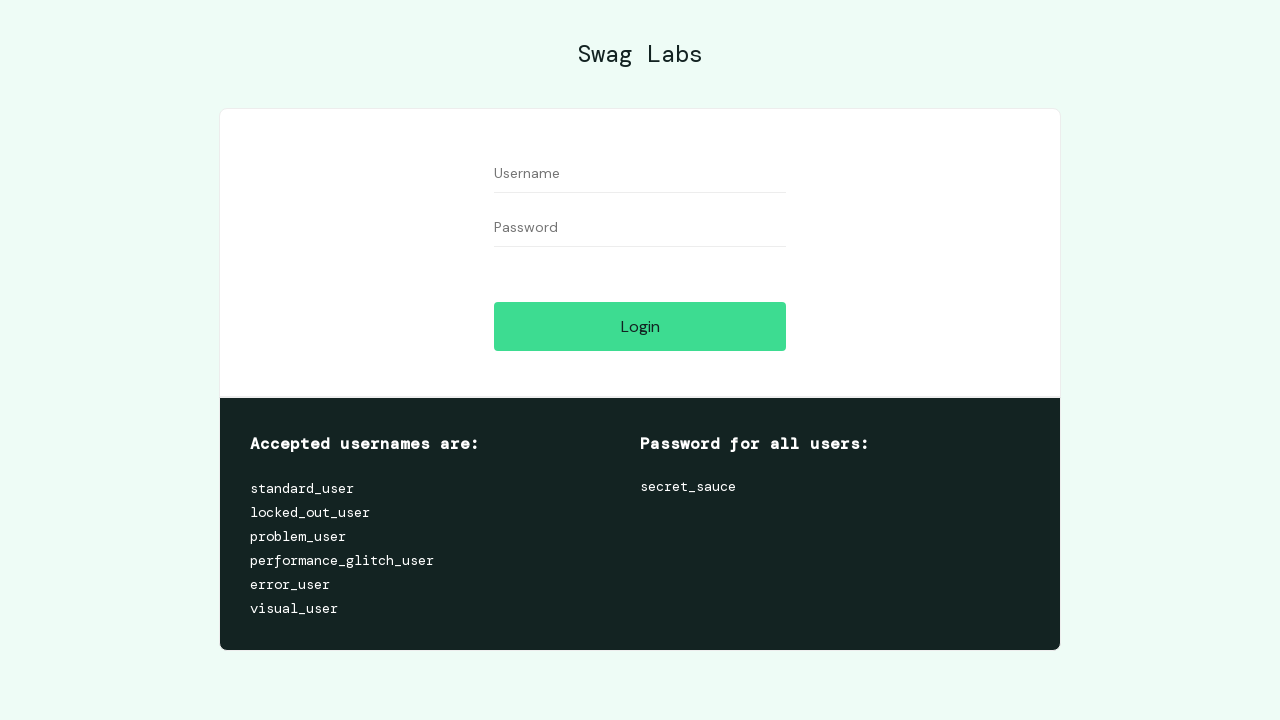

Filled username field with 'standard_user' on #user-name
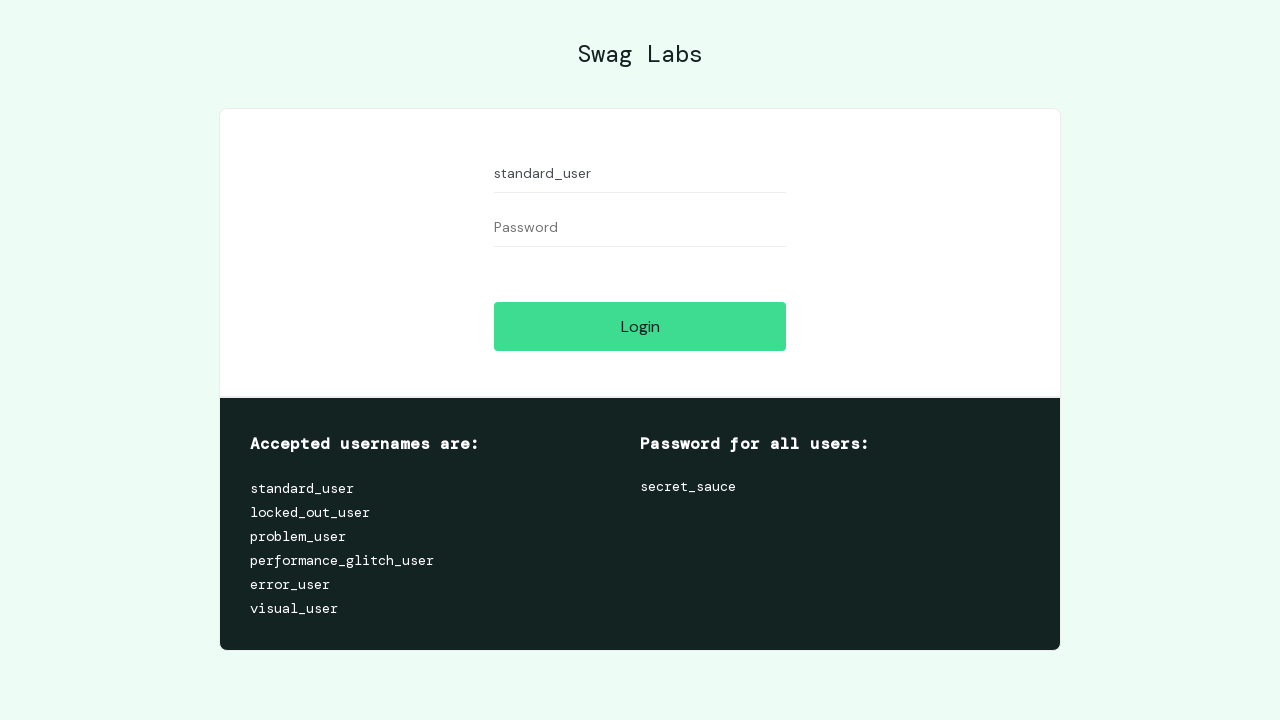

Filled password field with 'secret_sauce' on #password
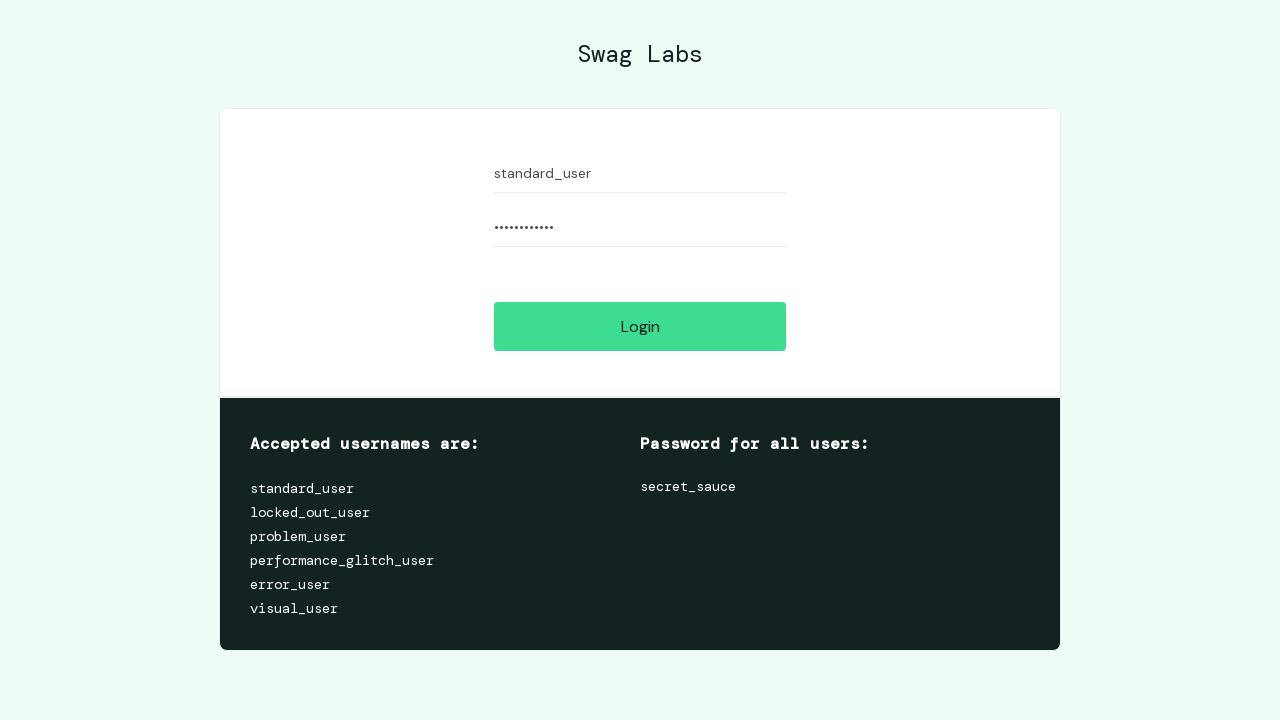

Clicked login button at (640, 326) on #login-button
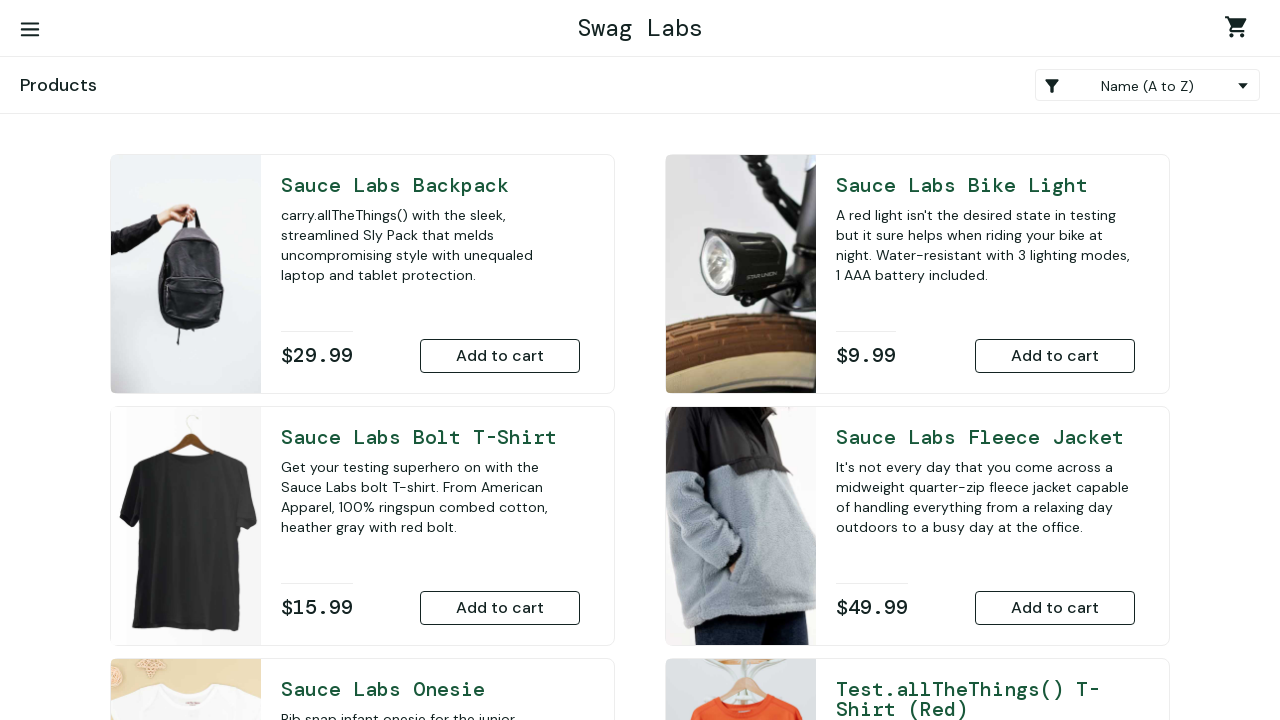

Verified successful login - page title is 'Swag Labs'
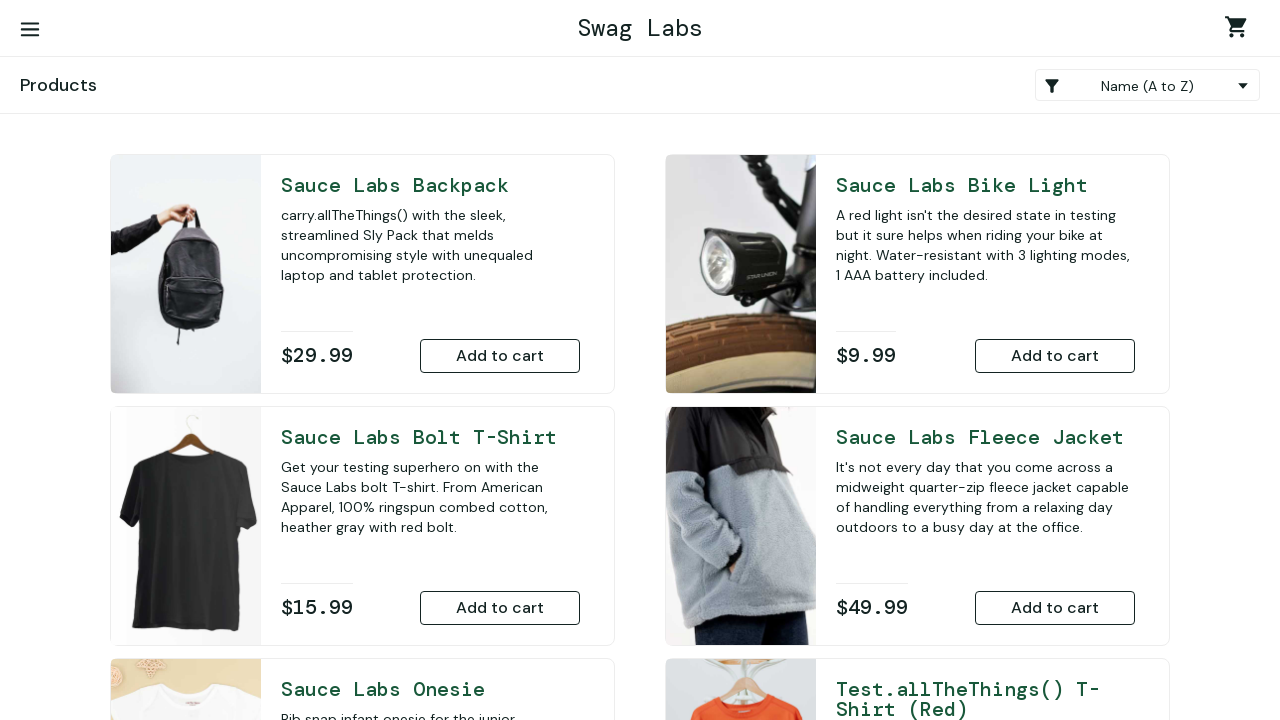

Clicked menu button to open sidebar at (30, 30) on #react-burger-menu-btn
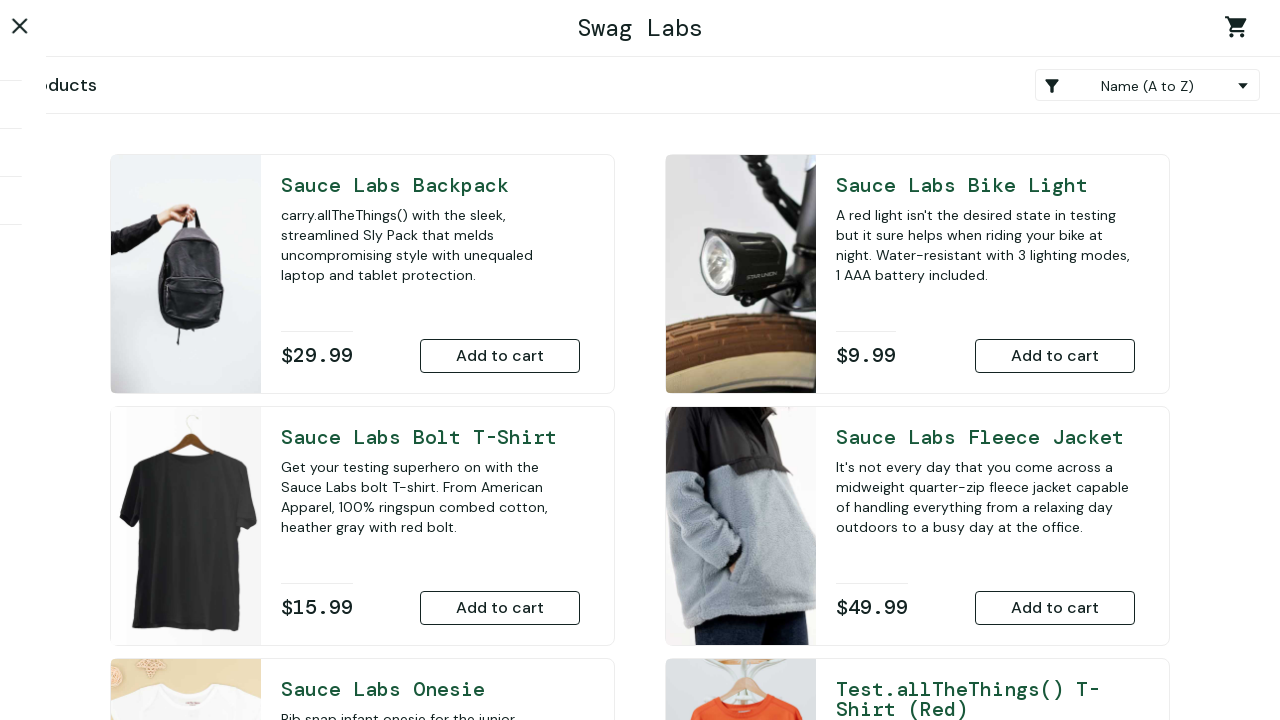

Logout option became visible in menu
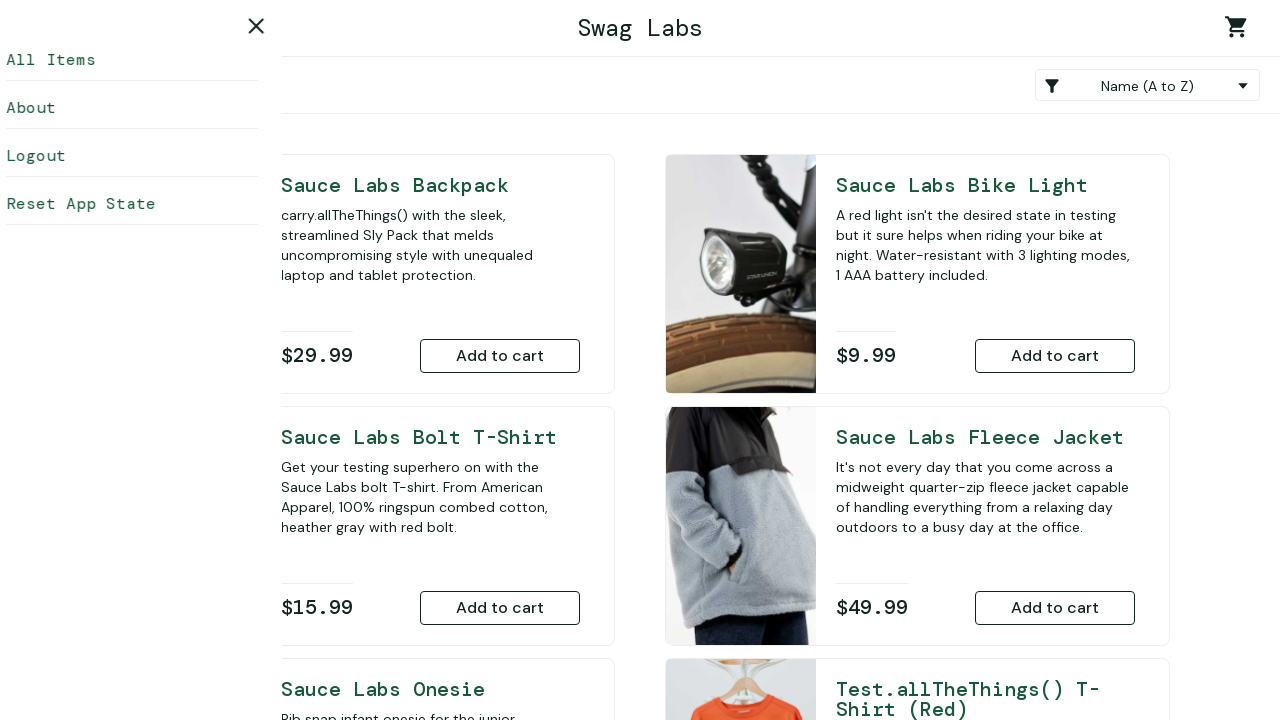

Clicked logout button at (150, 156) on text=Logout
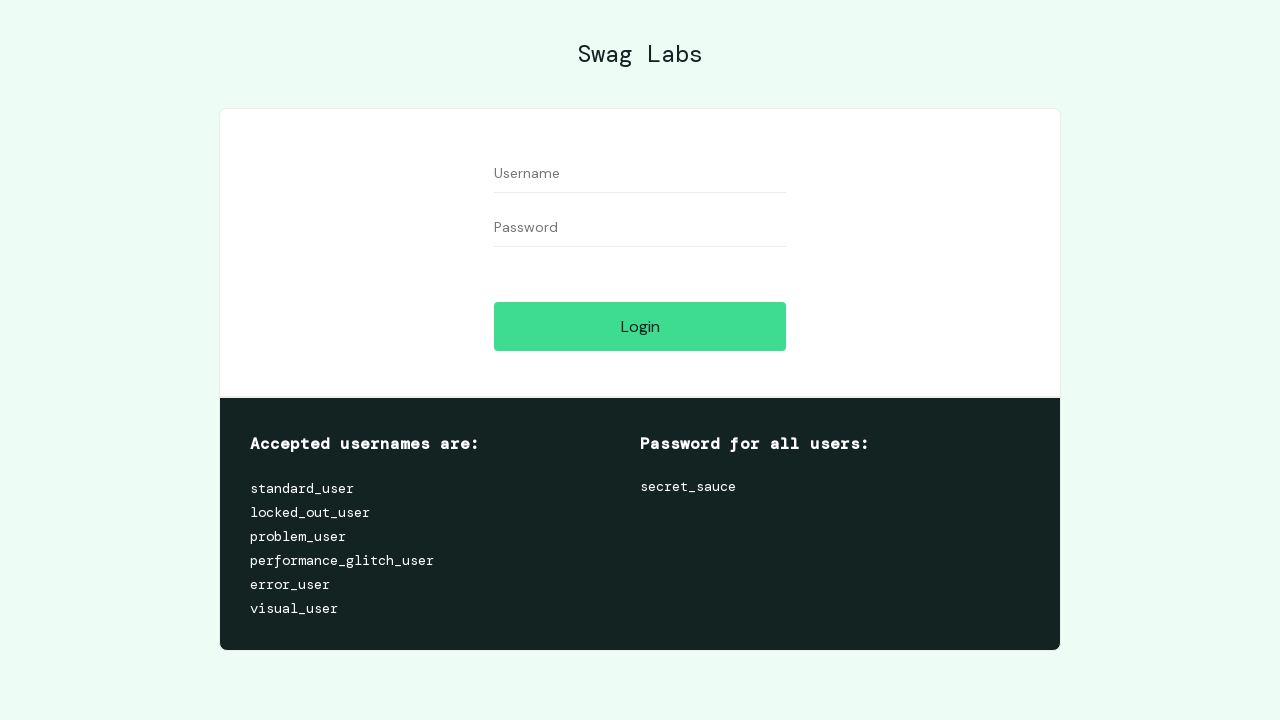

Verified successful logout - URL contains 'saucedemo.com'
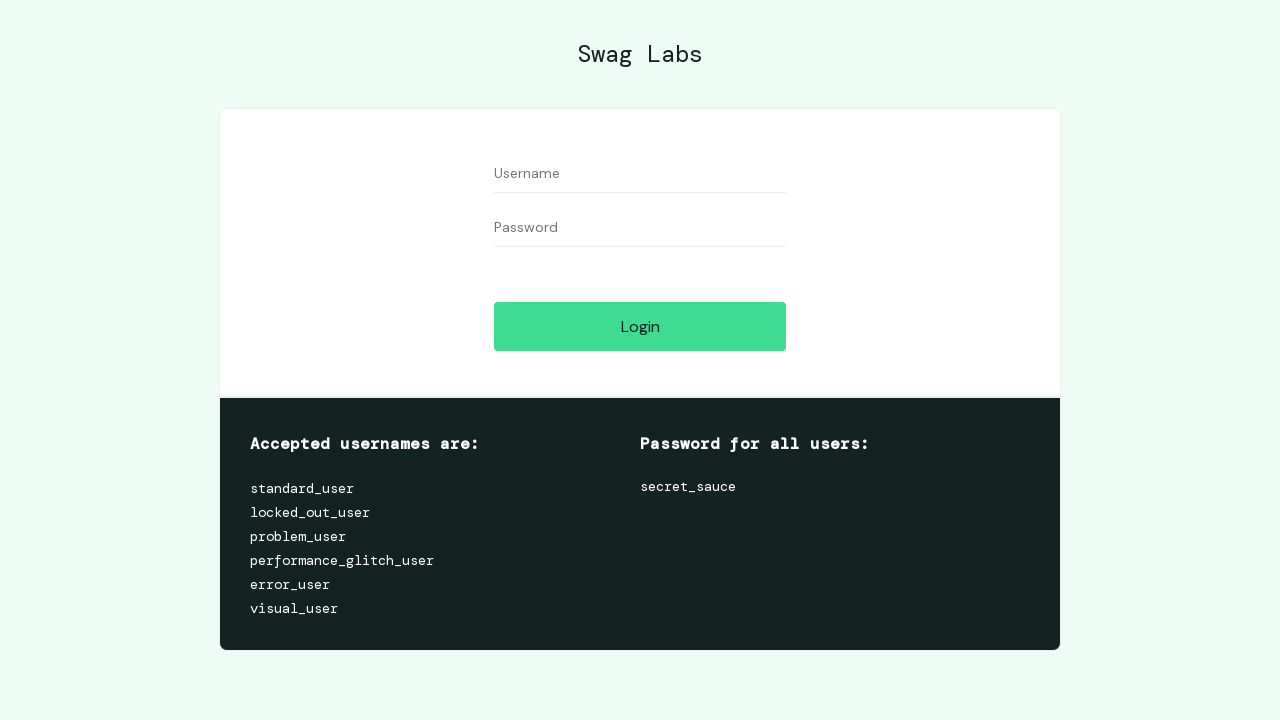

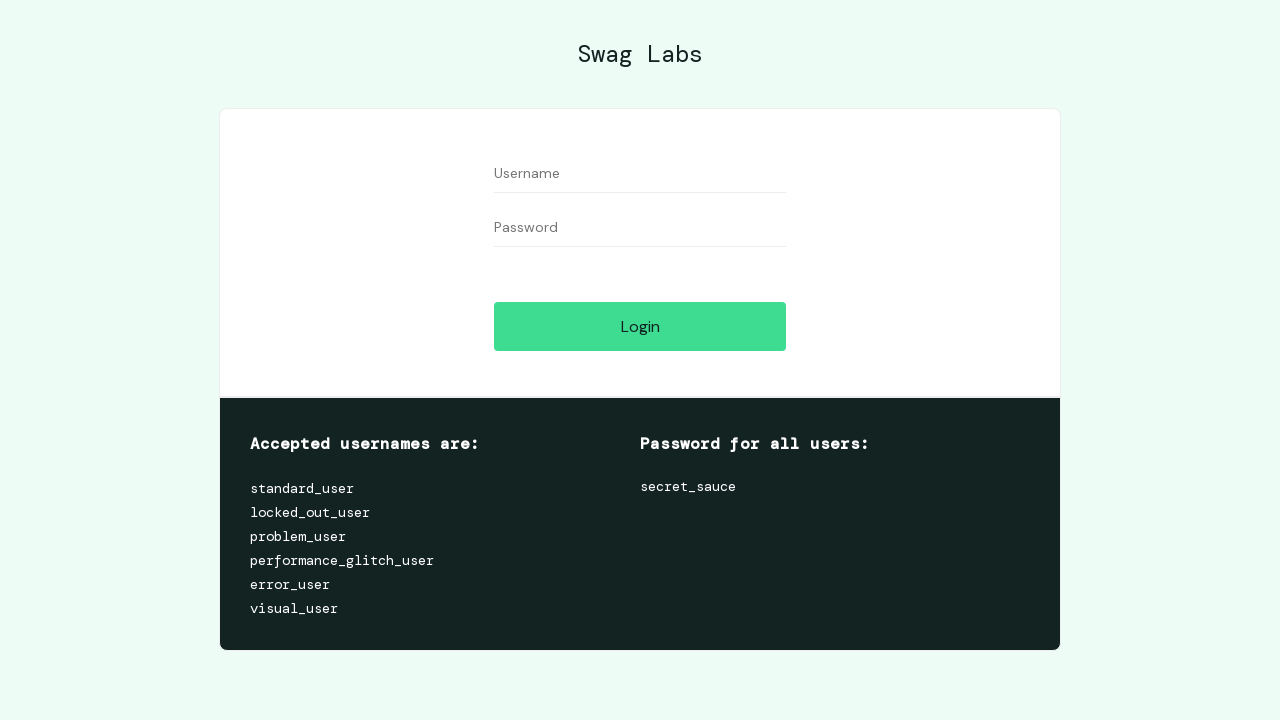